Tests window handling functionality by clicking a link that opens a new window, waiting for 2 windows to be present, switching to the new window, and verifying the title is "New Window"

Starting URL: https://the-internet.herokuapp.com/windows

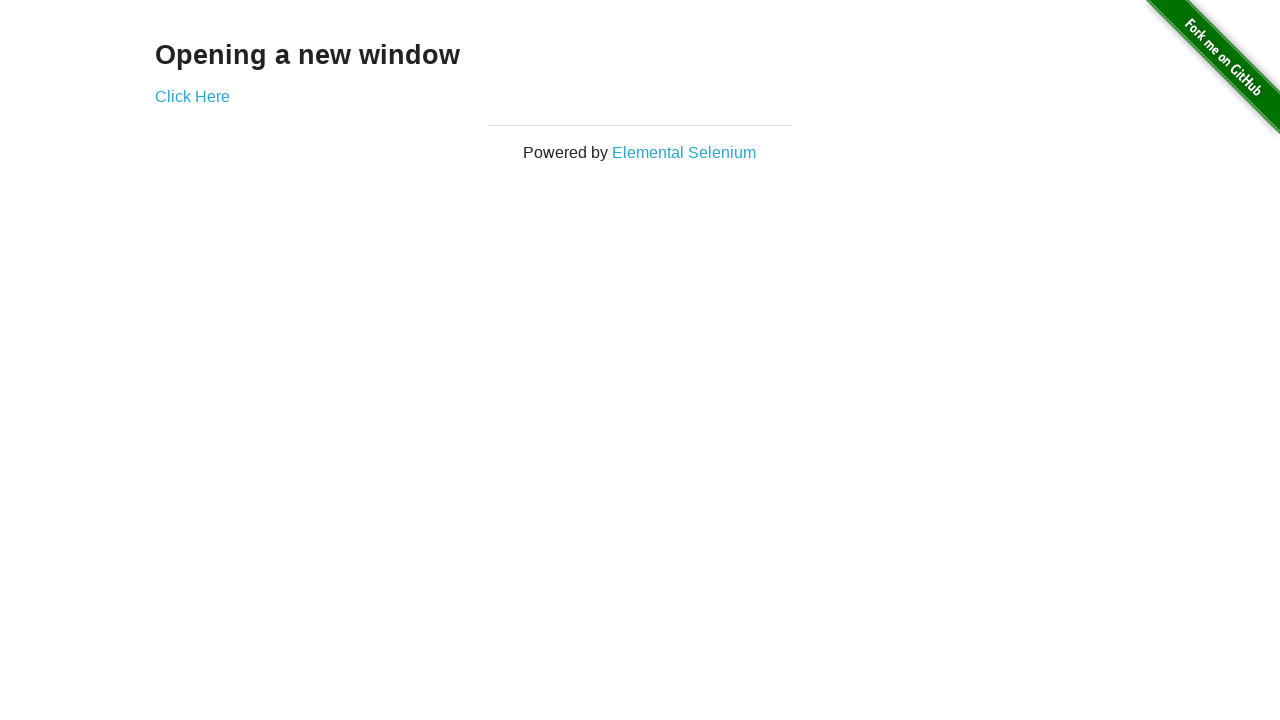

Clicked 'Click Here' link to open new window at (192, 96) on text=Click Here
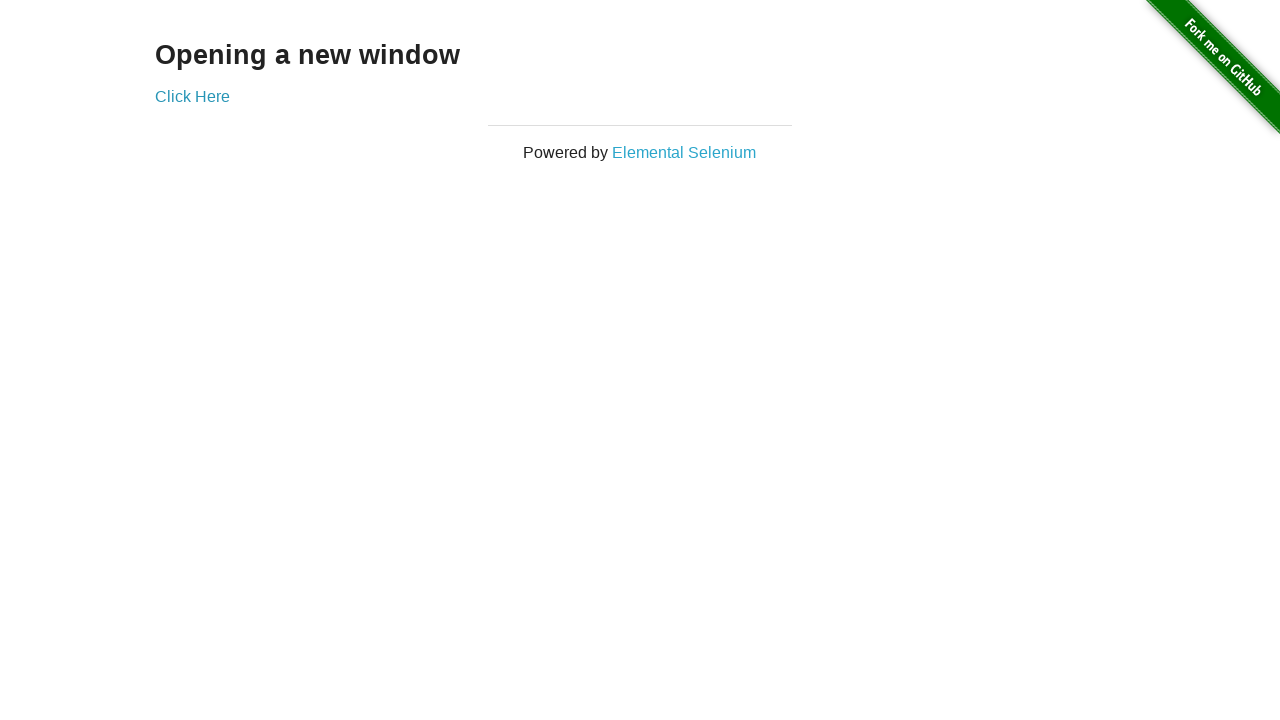

Captured new window/page from context
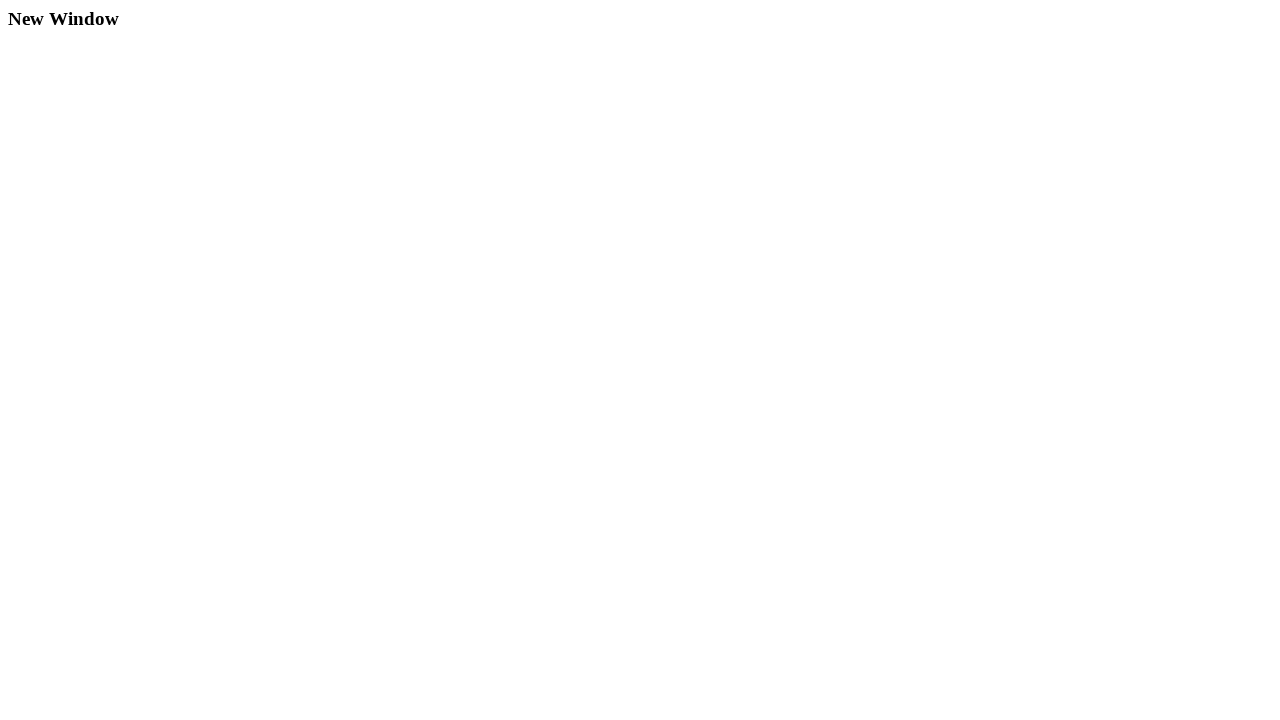

New page finished loading
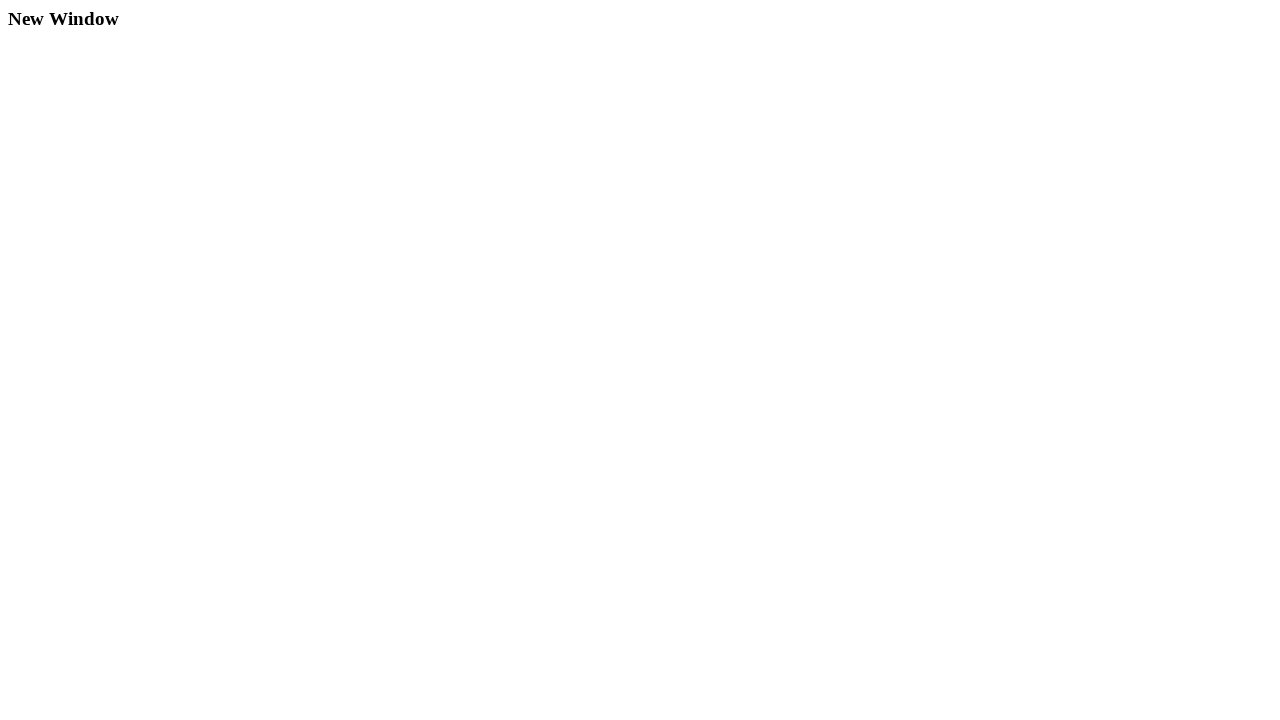

Verified 2 windows are present in context
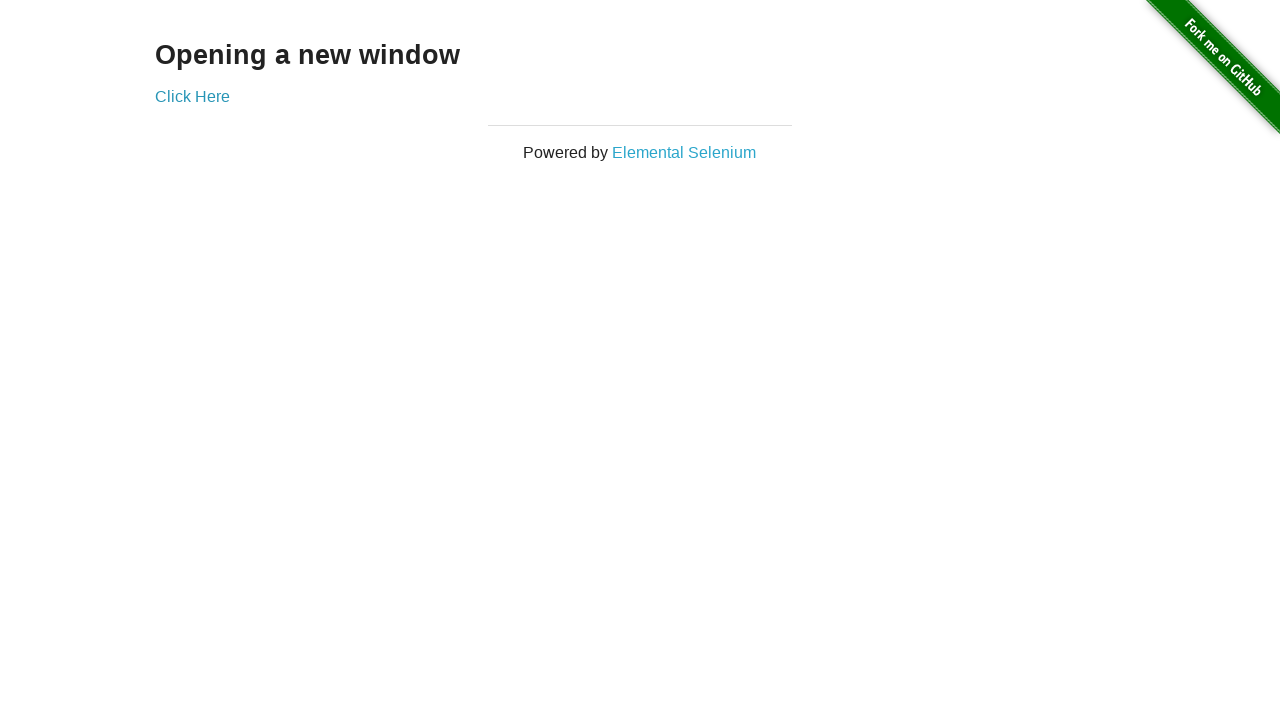

Verified new window title is 'New Window'
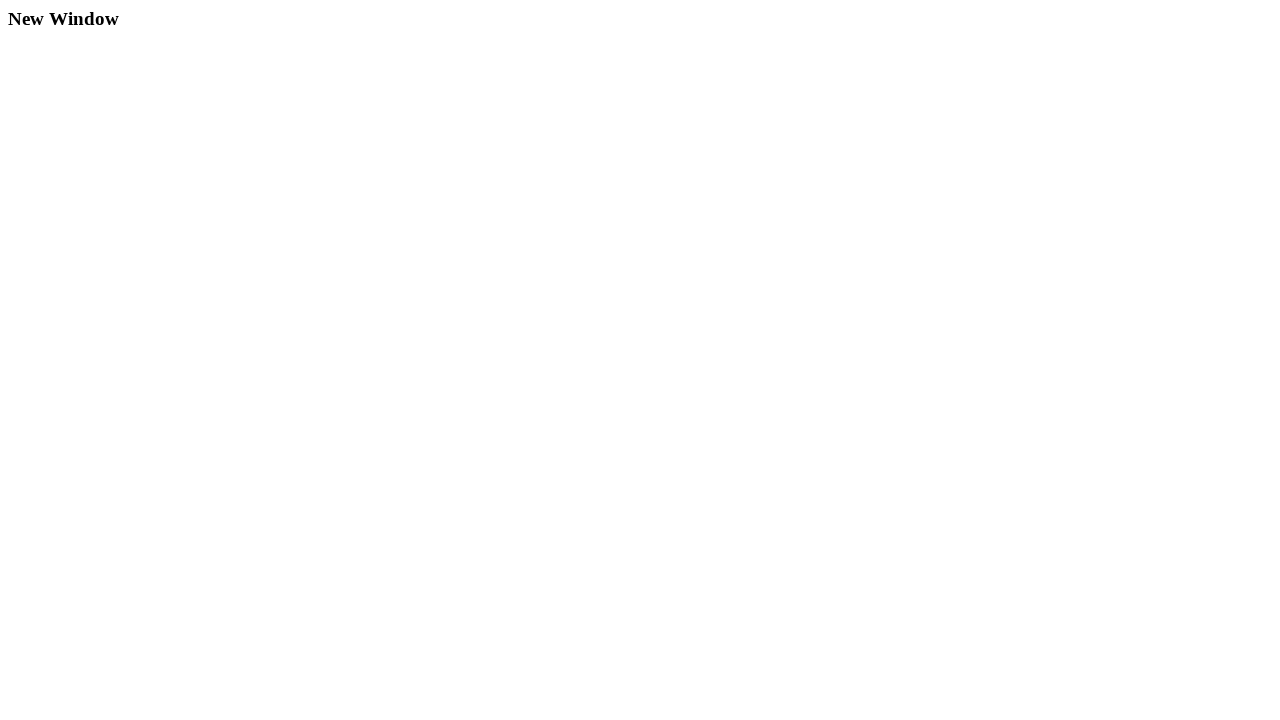

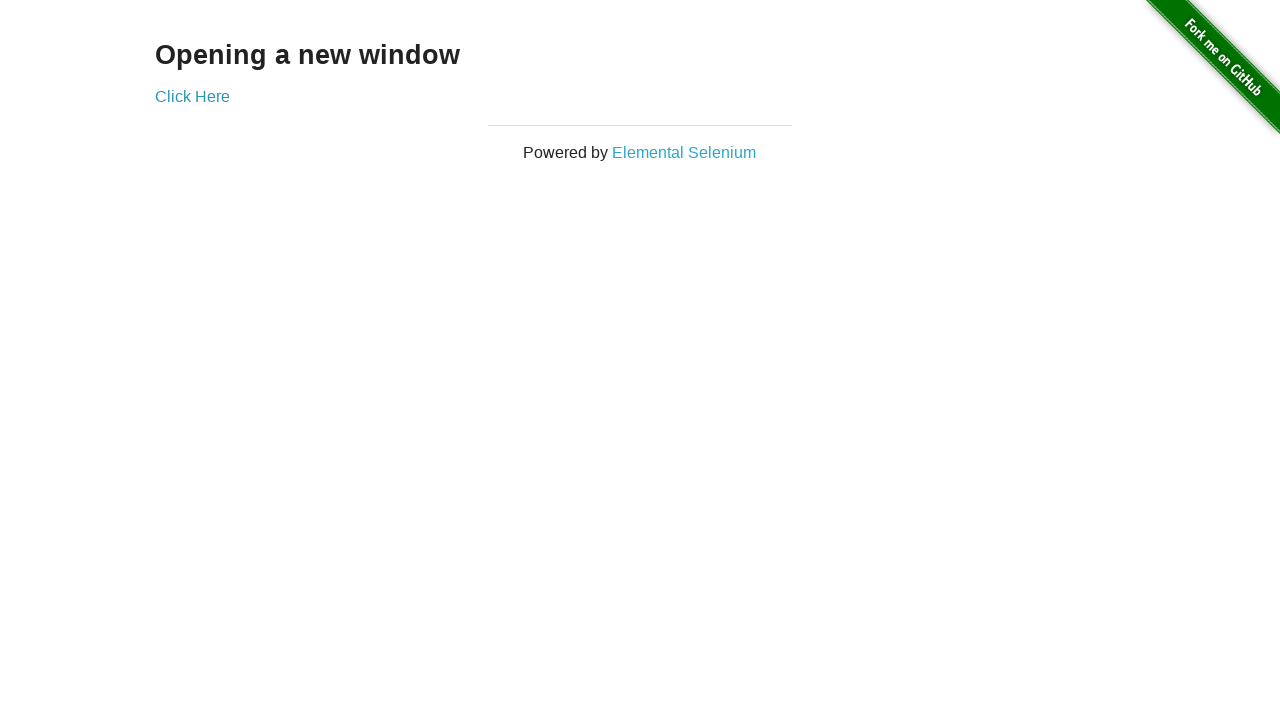